Tests dropdown functionality by clicking on a dropdown menu and selecting different options (Option 1, then Option 2)

Starting URL: https://the-internet.herokuapp.com/dropdown

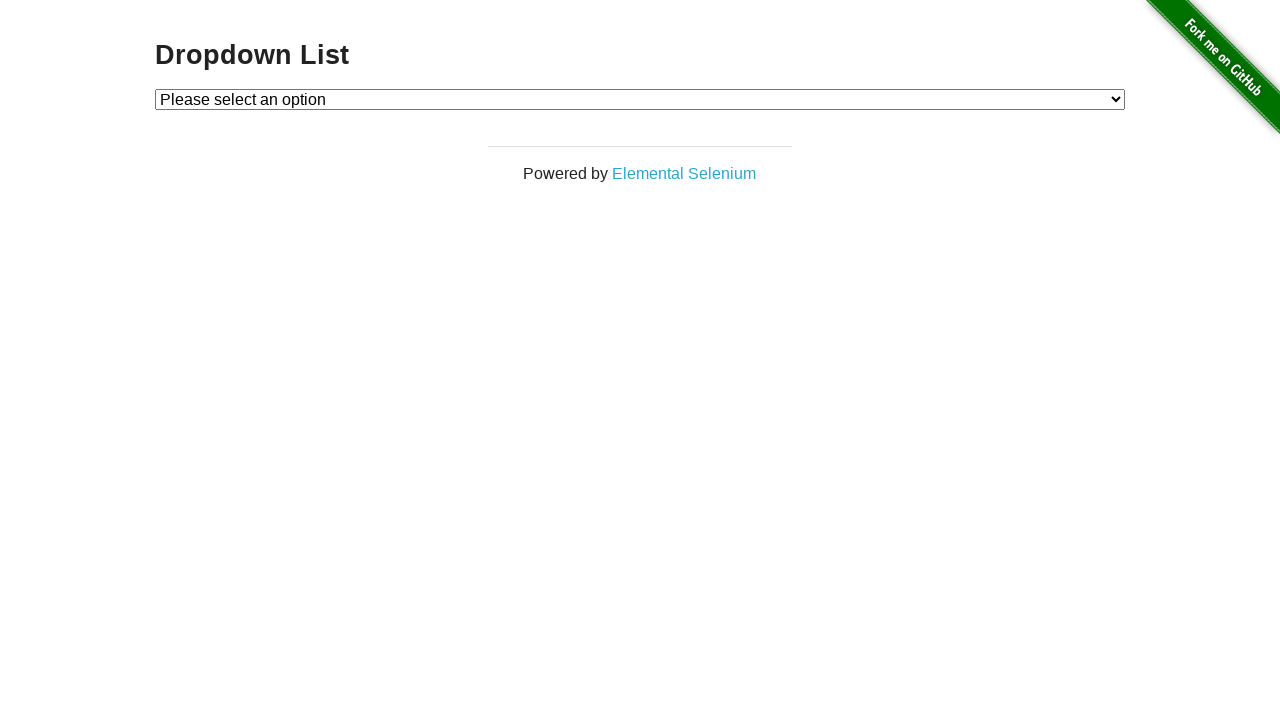

Clicked on dropdown menu to open it at (640, 99) on select#dropdown
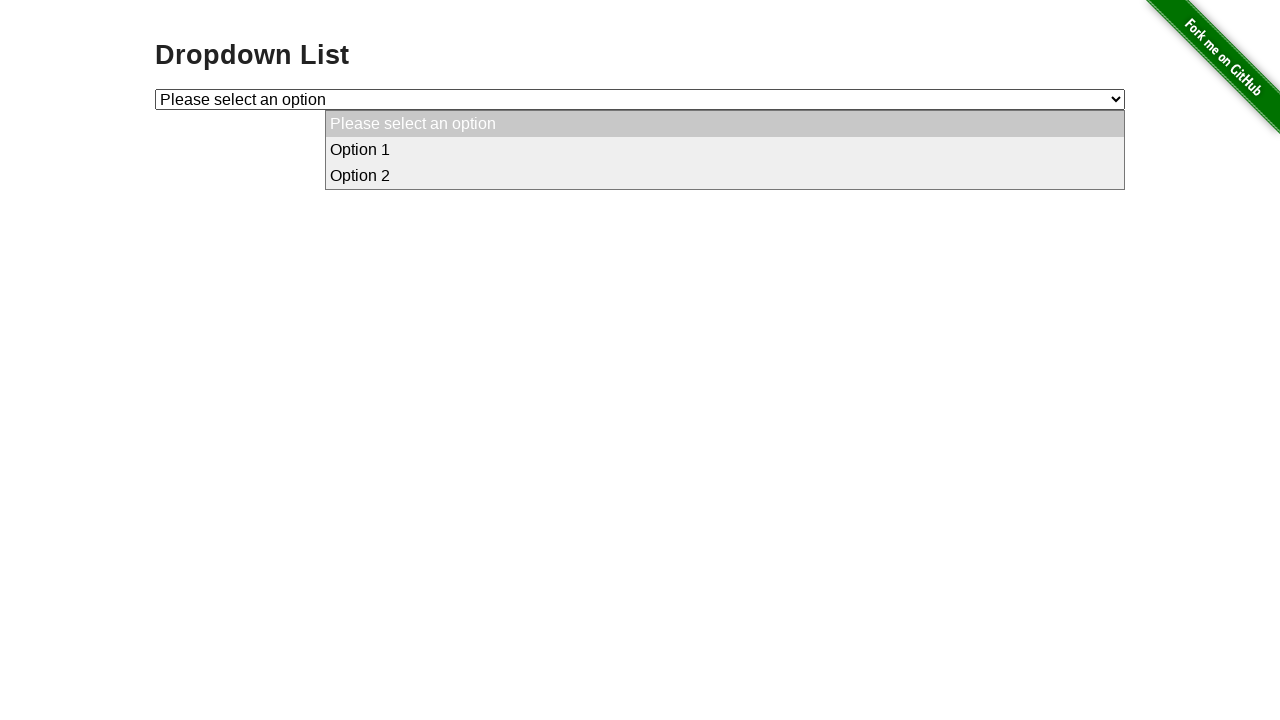

Selected Option 1 from dropdown on select#dropdown
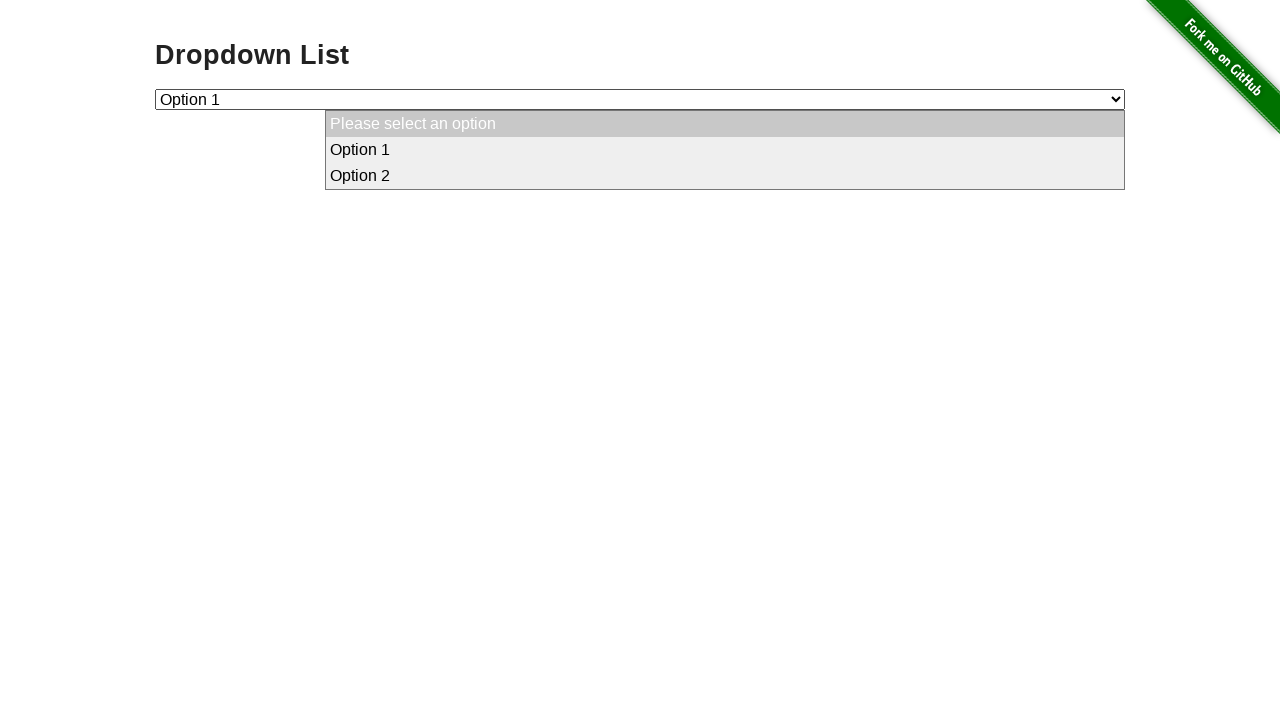

Clicked on dropdown menu again at (640, 99) on select#dropdown
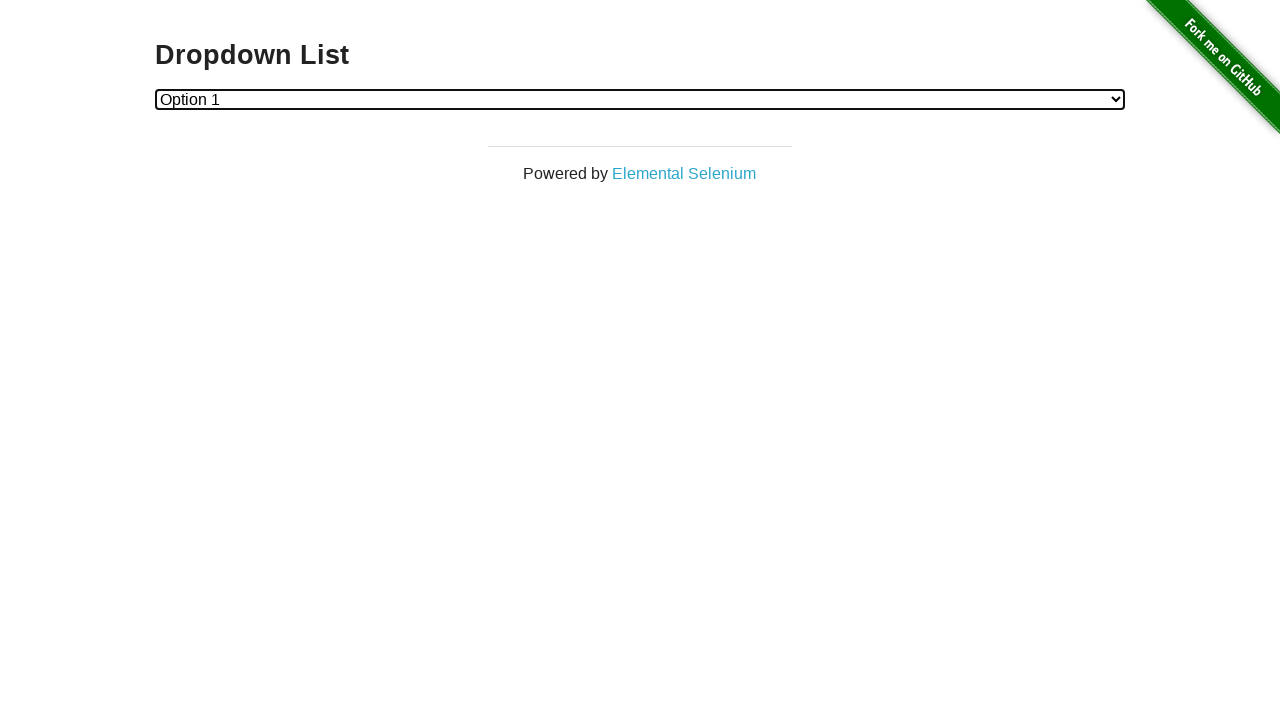

Selected Option 2 from dropdown on select#dropdown
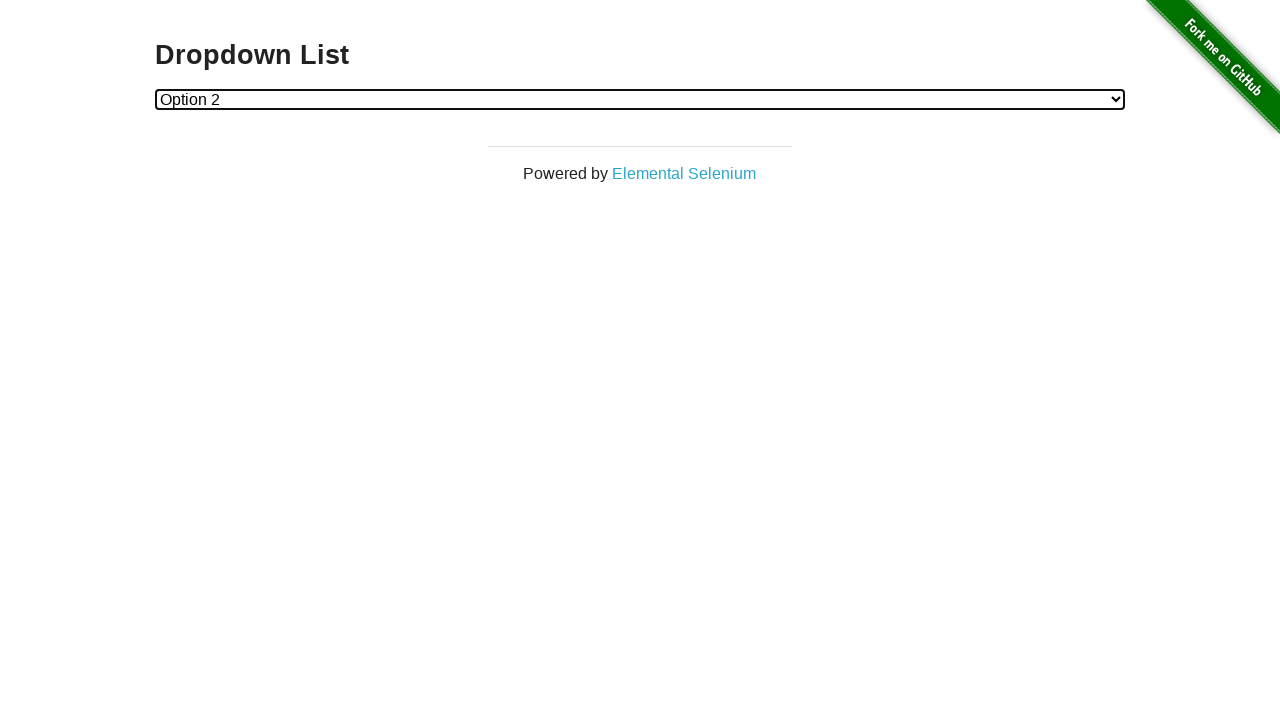

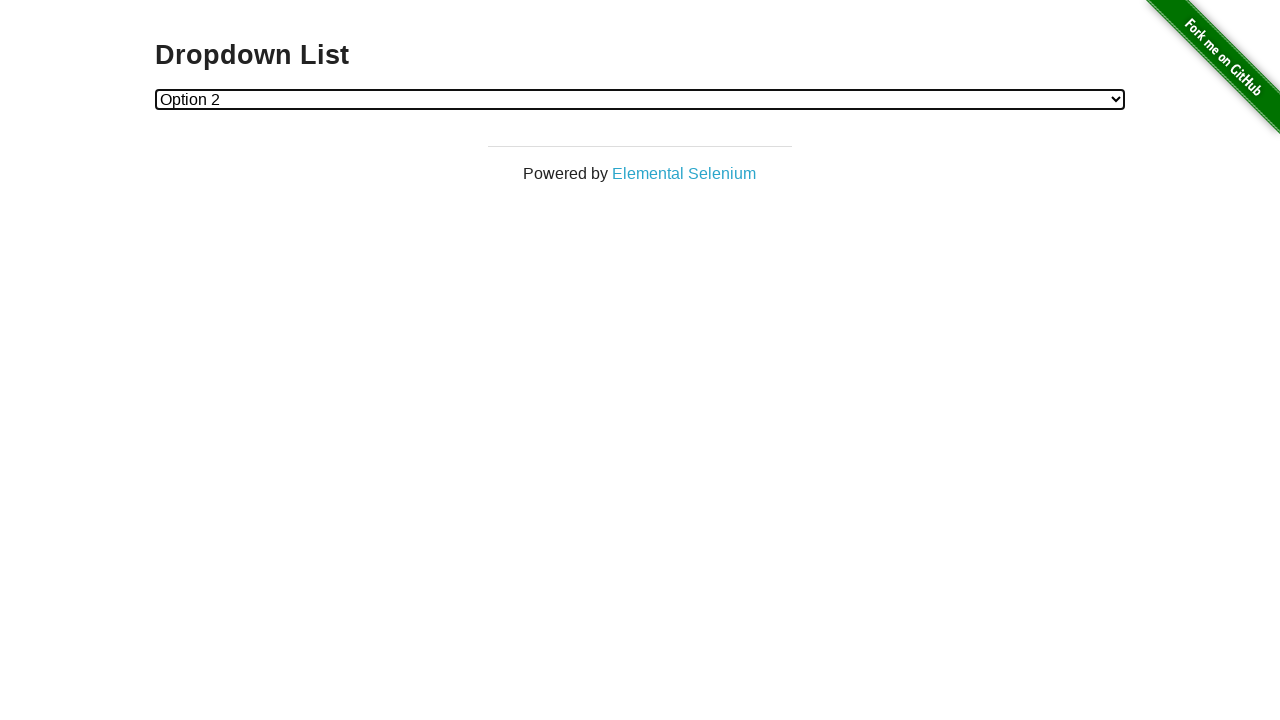